Tests a demo page for multiple companies (Google, Netflix, Apple) by checking that demo banners are hidden, brand colors are applied correctly, and logos are displaying properly instead of colored placeholder boxes.

Starting URL: https://sunspire-web-app.vercel.app/?company=Google&brandColor=%234285F4&demo=1

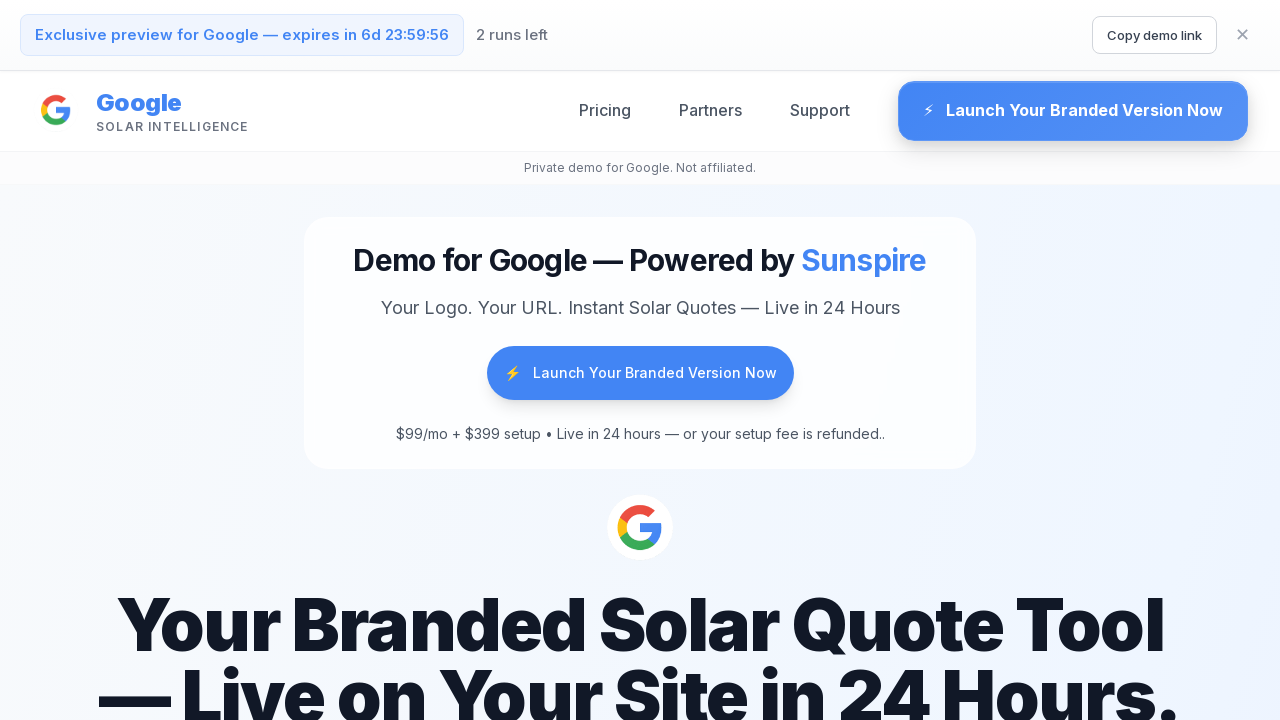

Page fully loaded for Google
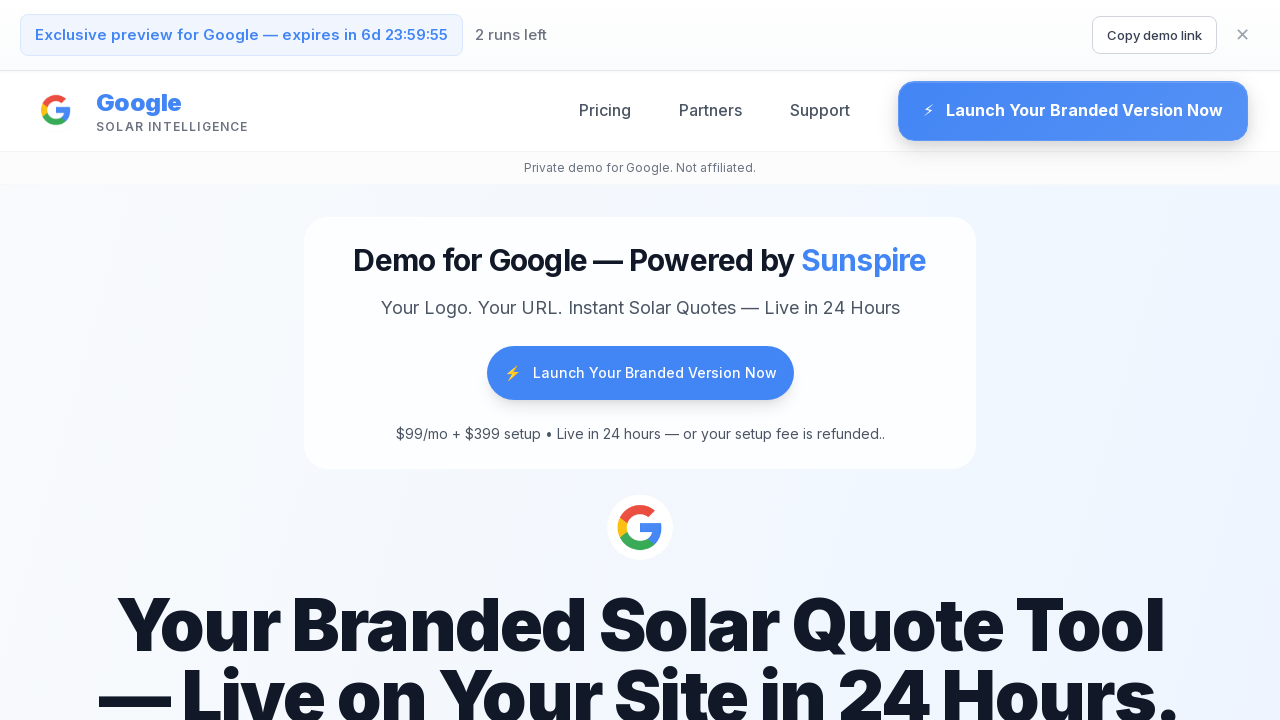

Located demo banner element for Google
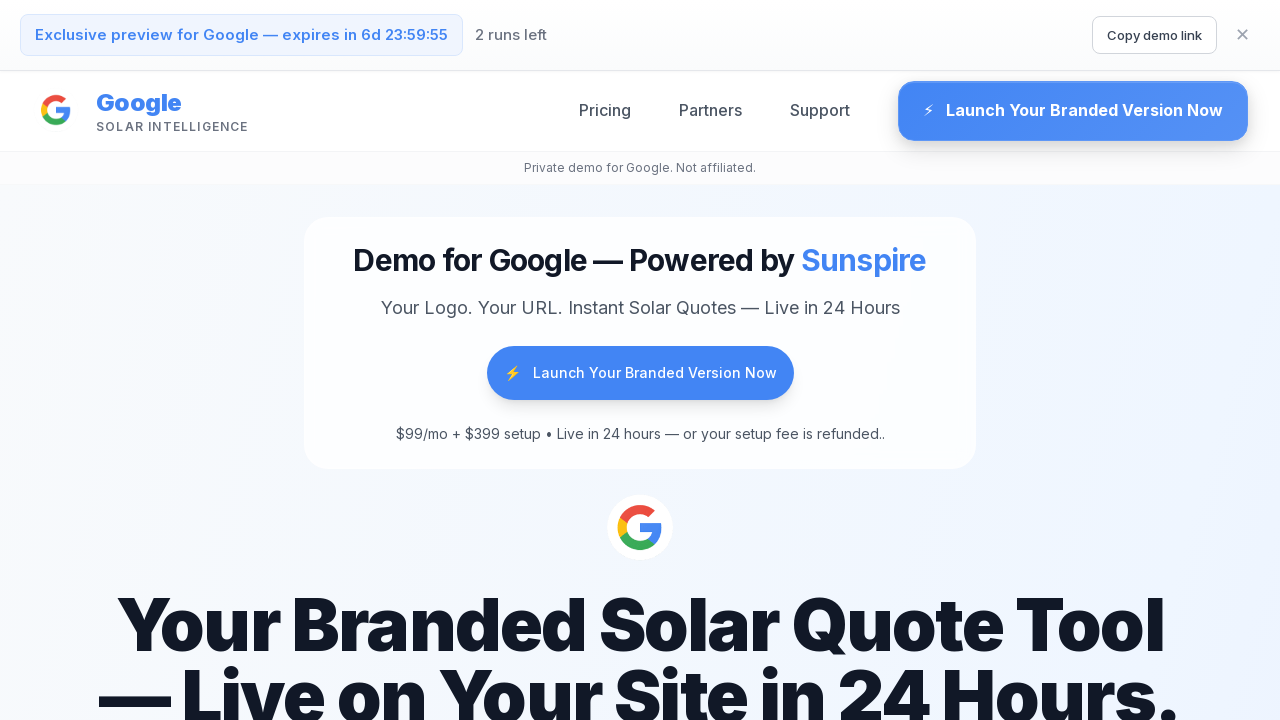

Located logo image element for Google
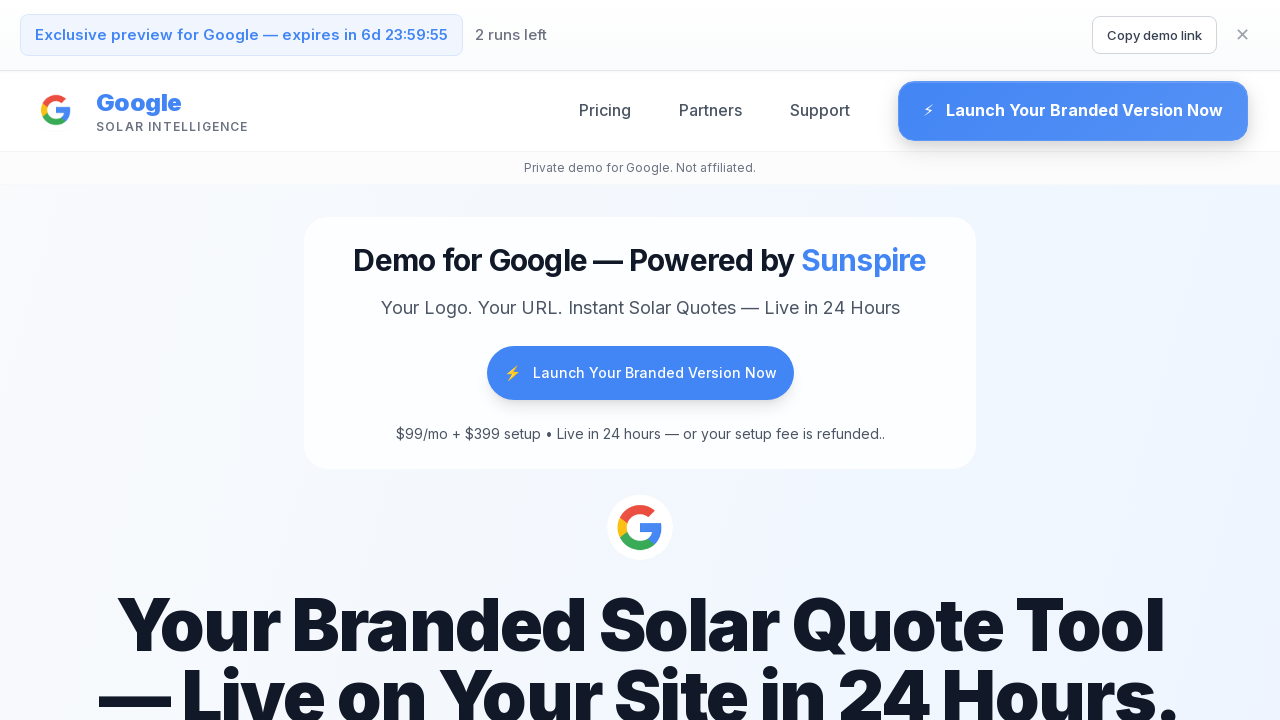

Logo image is visible for Google
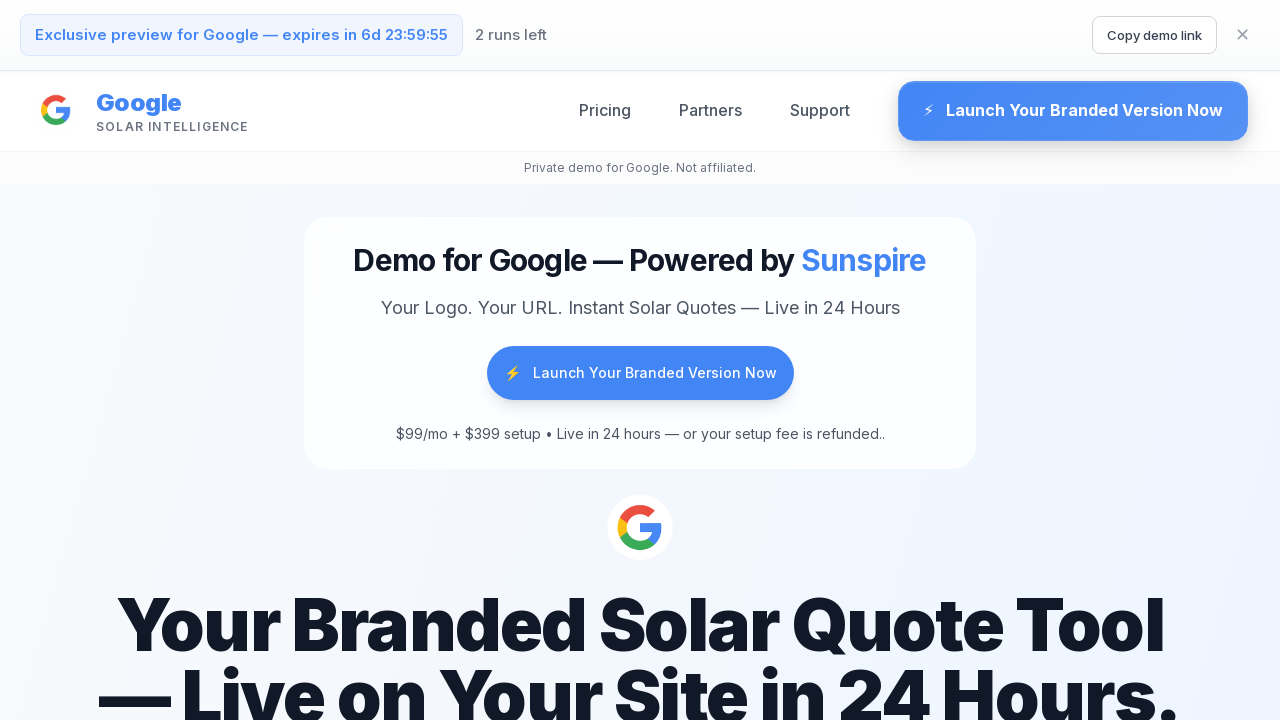

Waited 1 second before testing next company
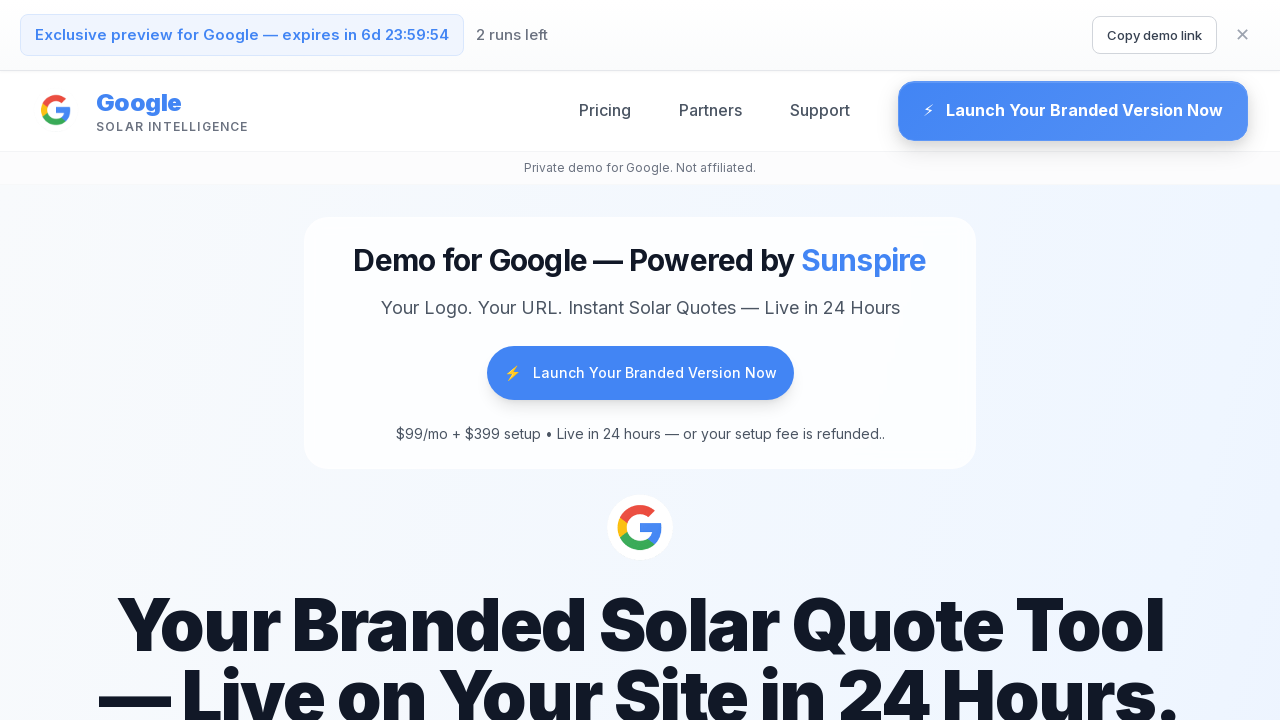

Navigated to demo page for Netflix with brand color #E50914
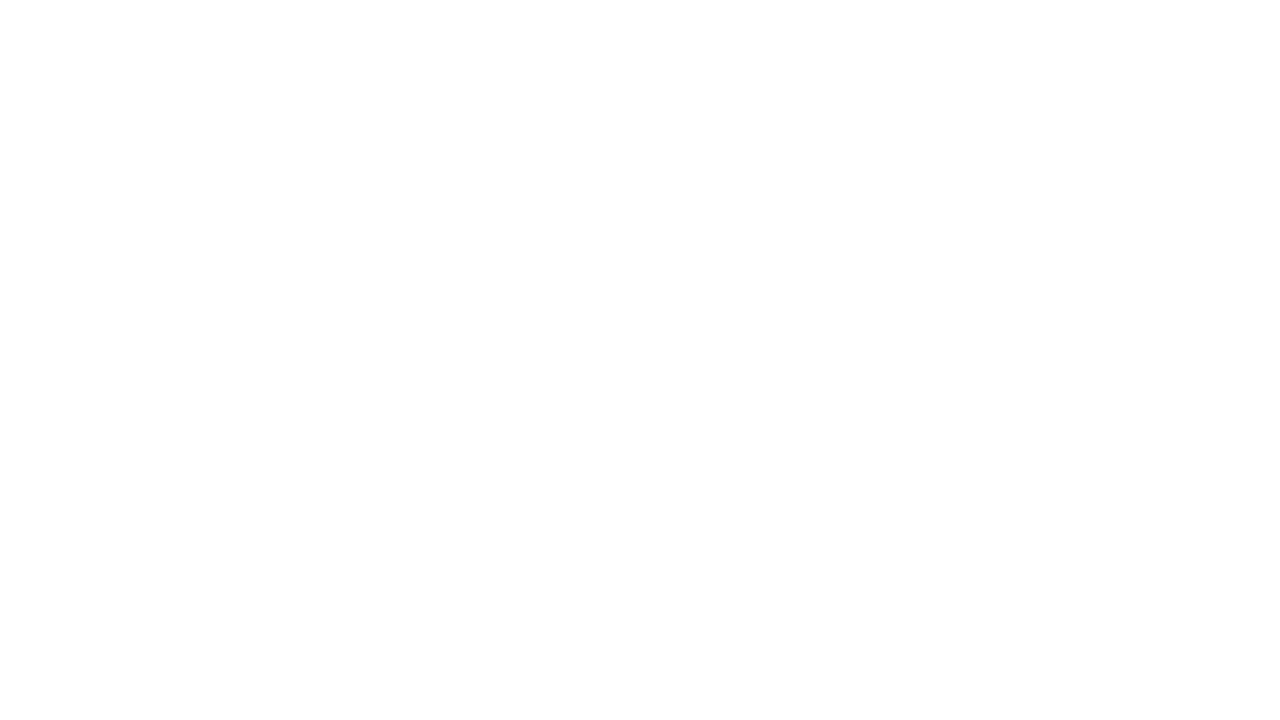

Page fully loaded for Netflix
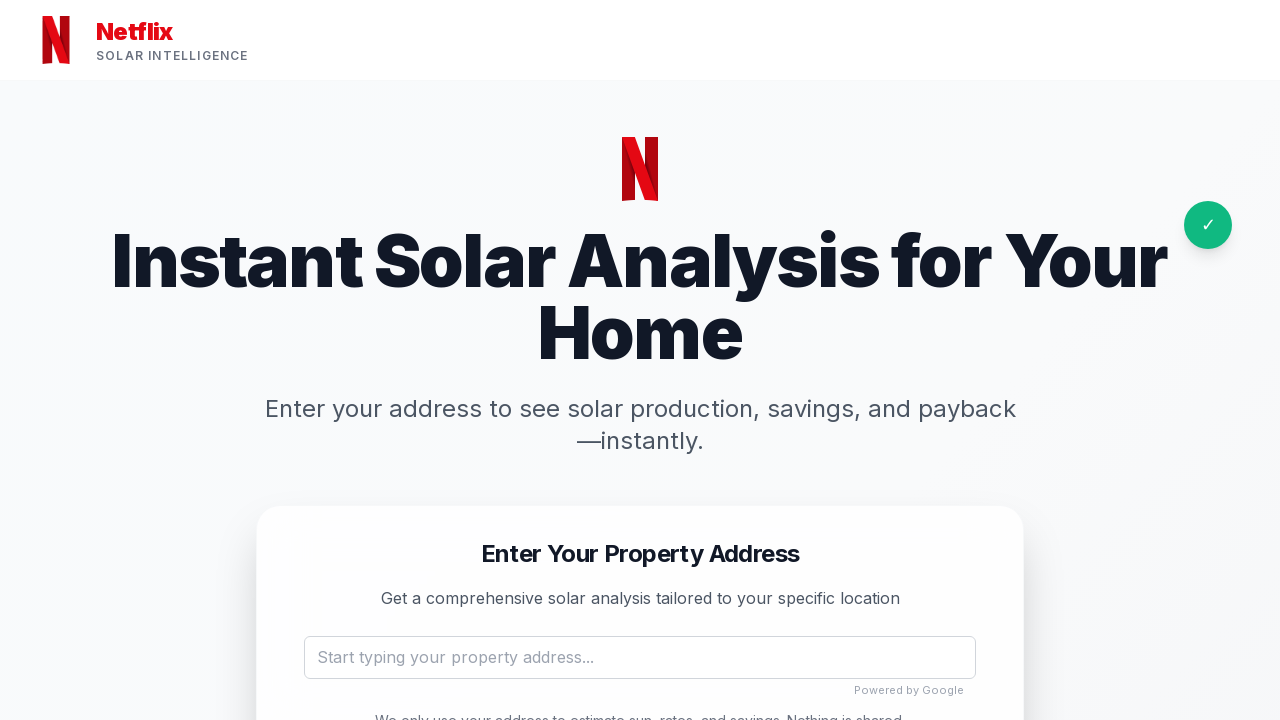

Located demo banner element for Netflix
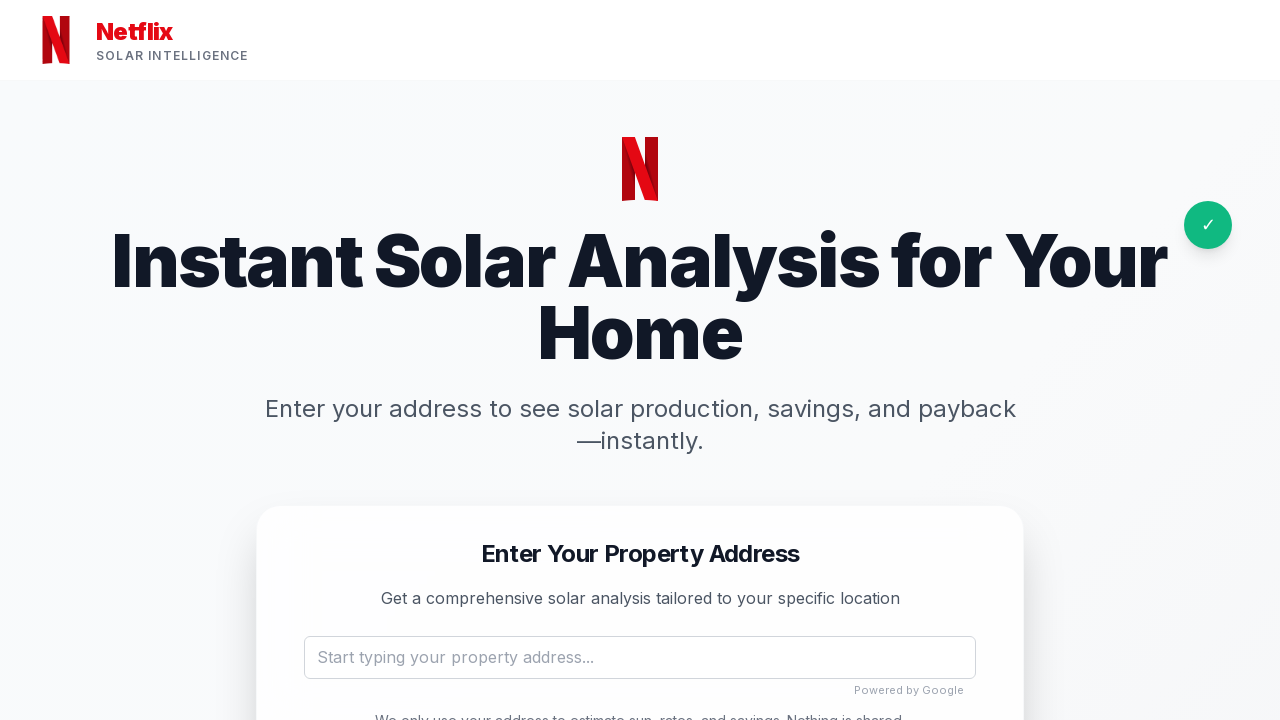

Located logo image element for Netflix
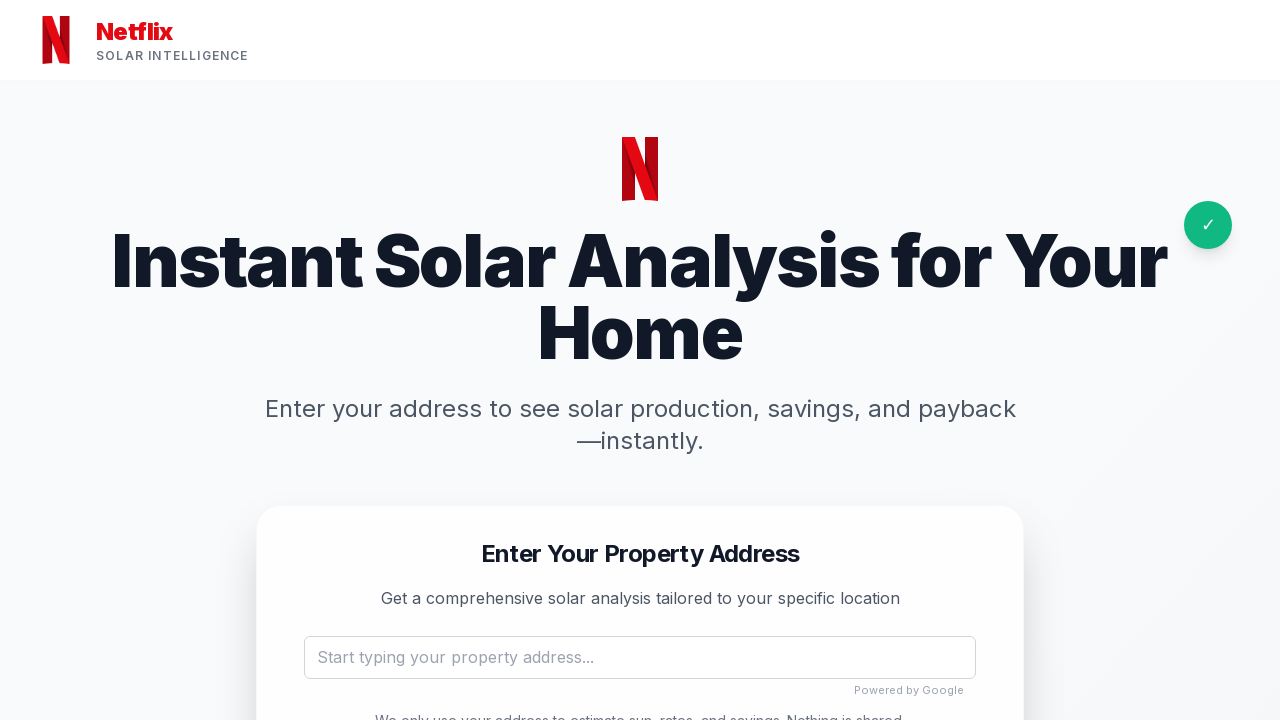

Logo image is visible for Netflix
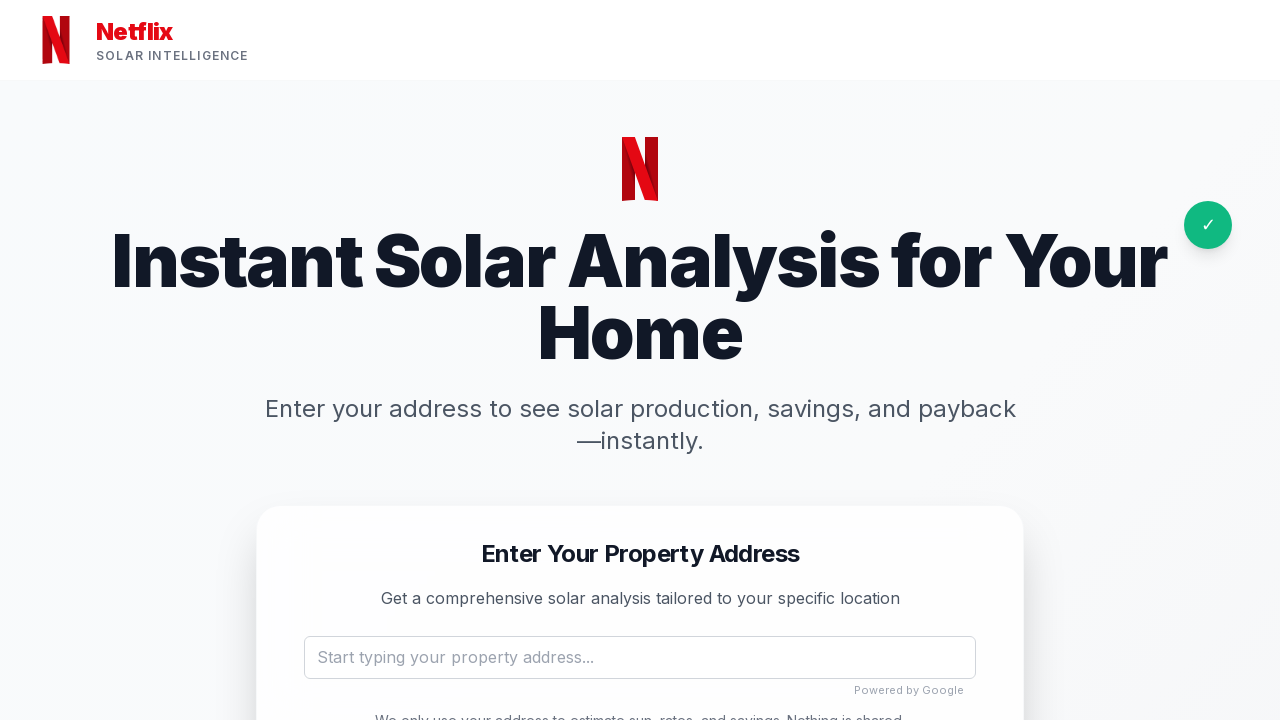

Waited 1 second before testing next company
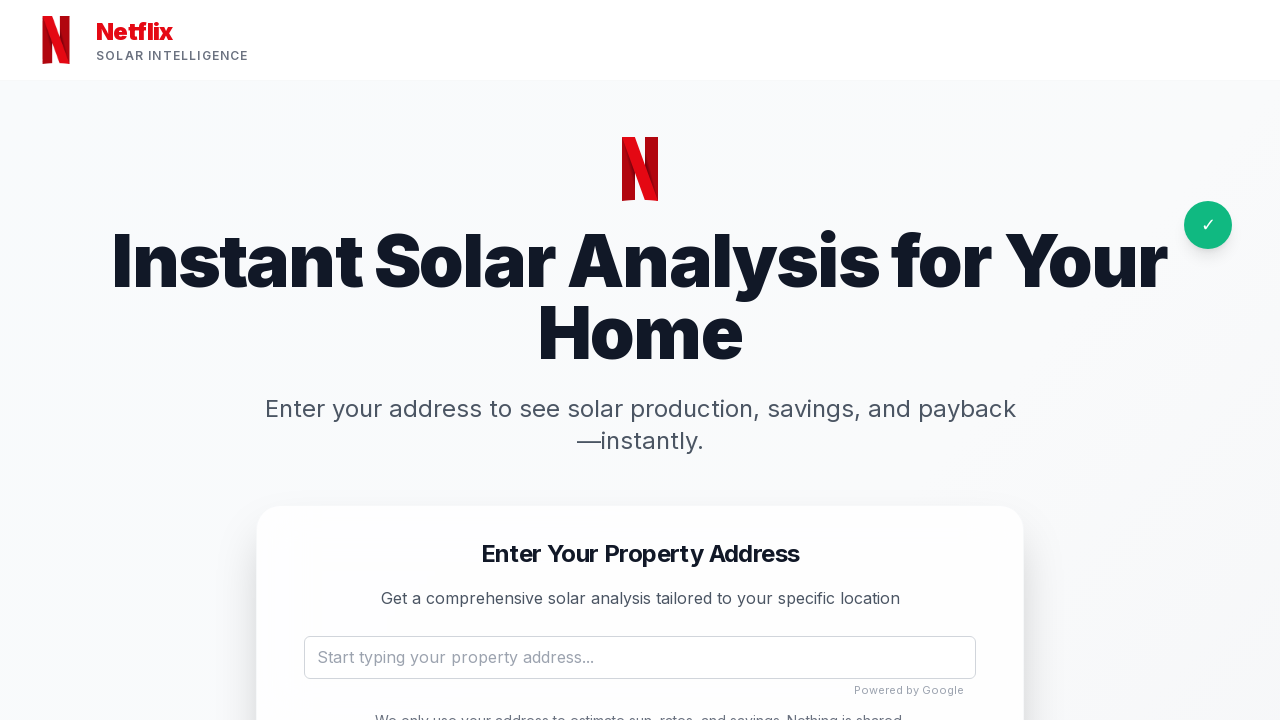

Navigated to demo page for Apple with brand color #000000
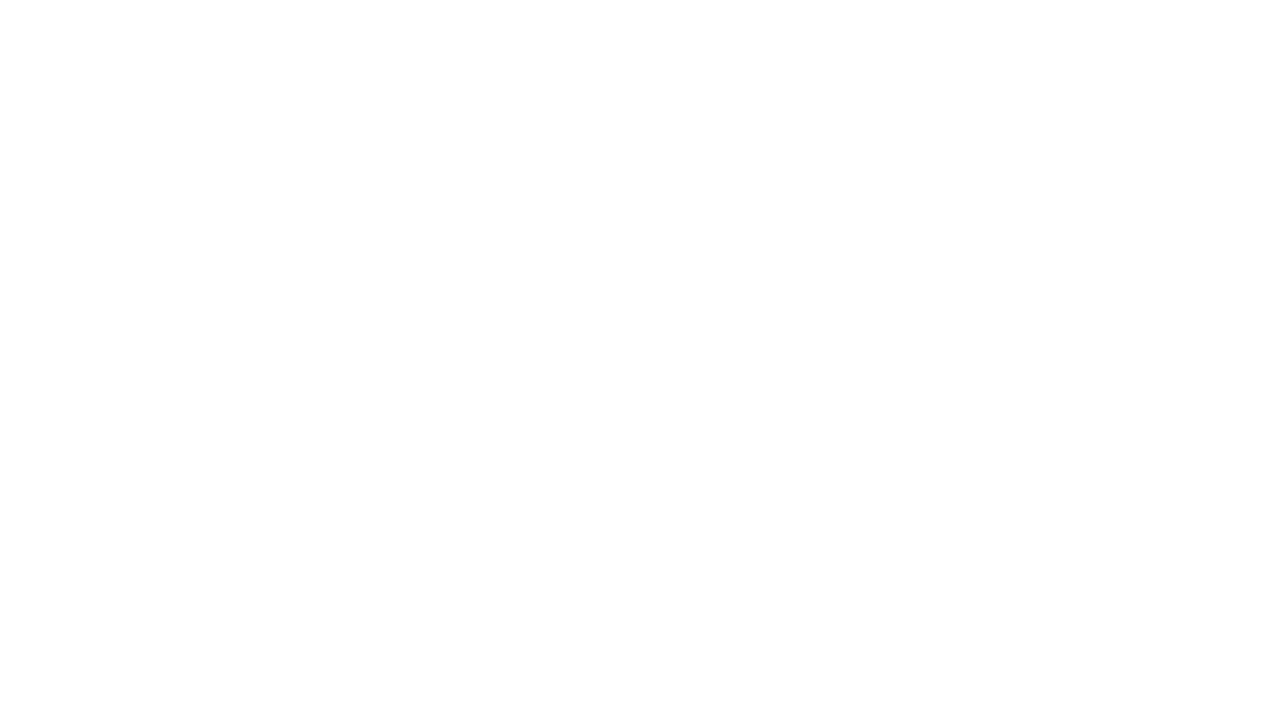

Page fully loaded for Apple
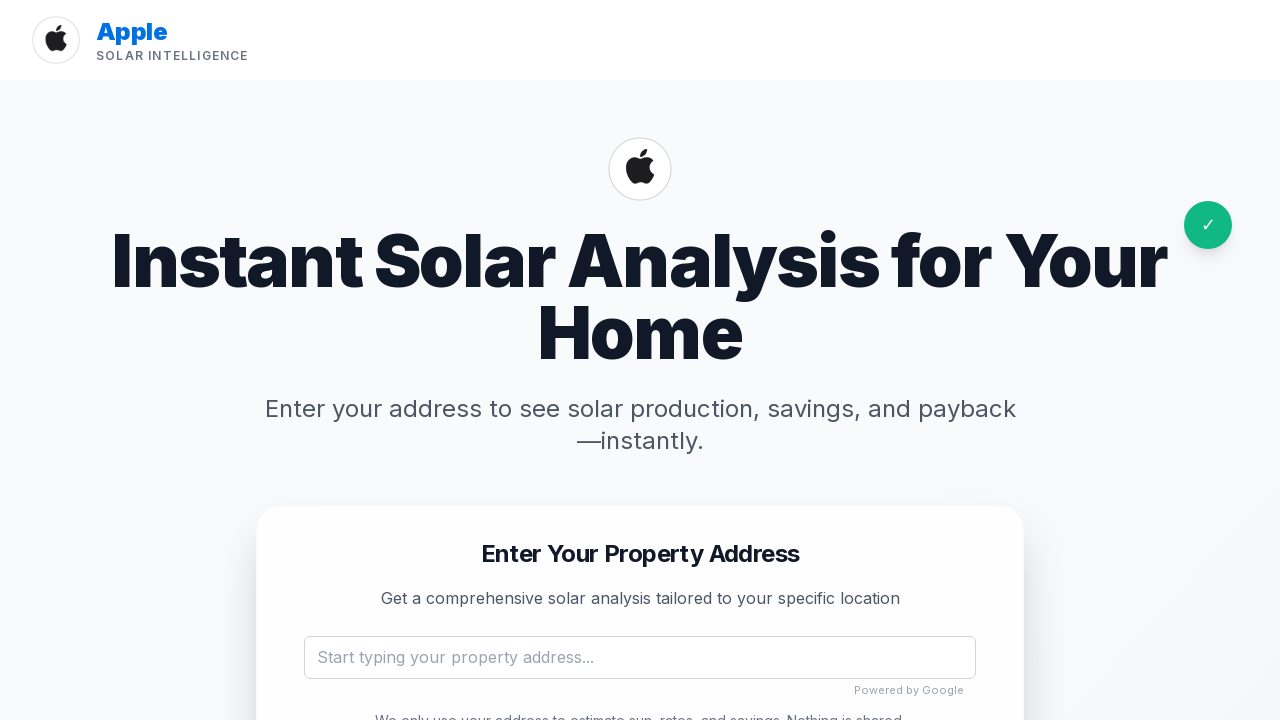

Located demo banner element for Apple
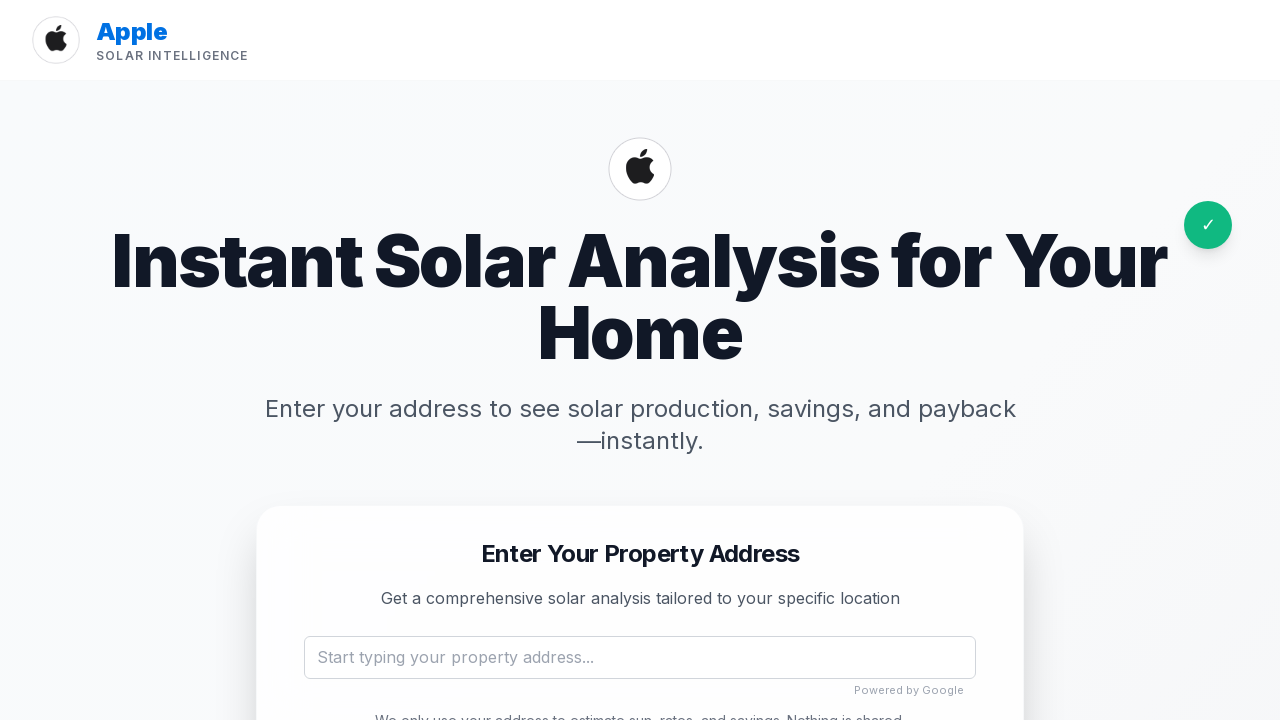

Located logo image element for Apple
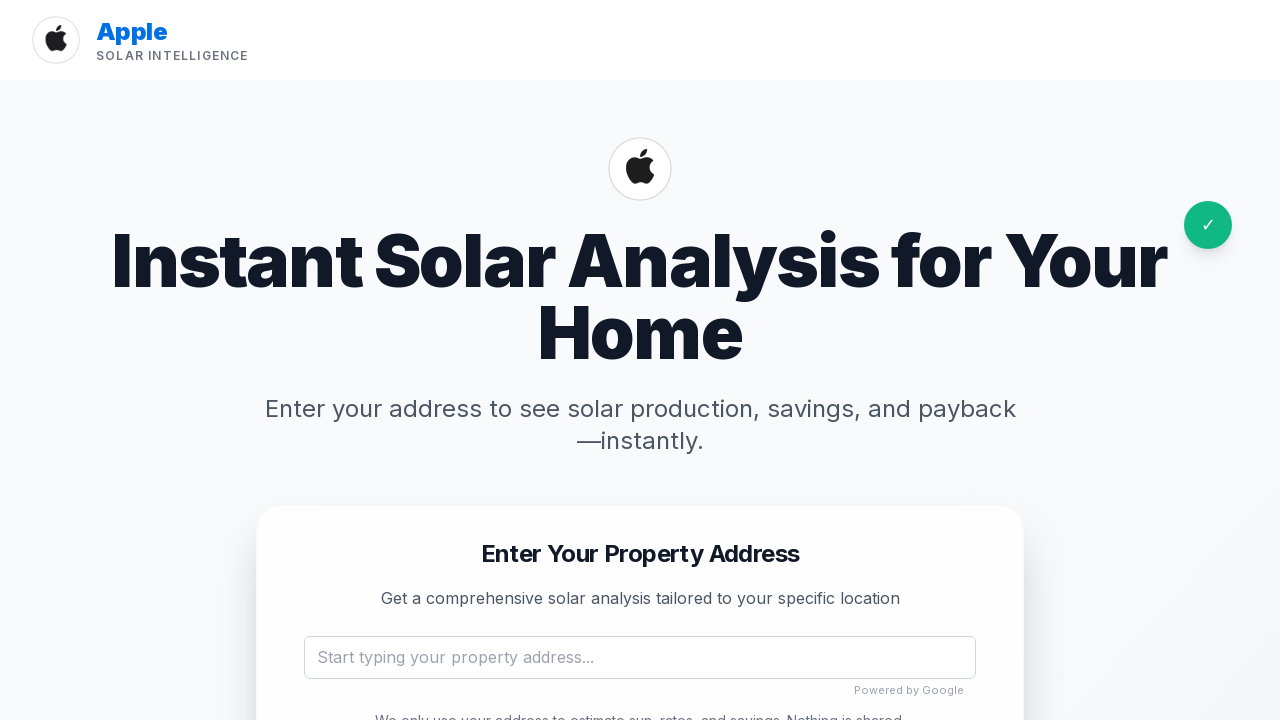

Logo image is visible for Apple
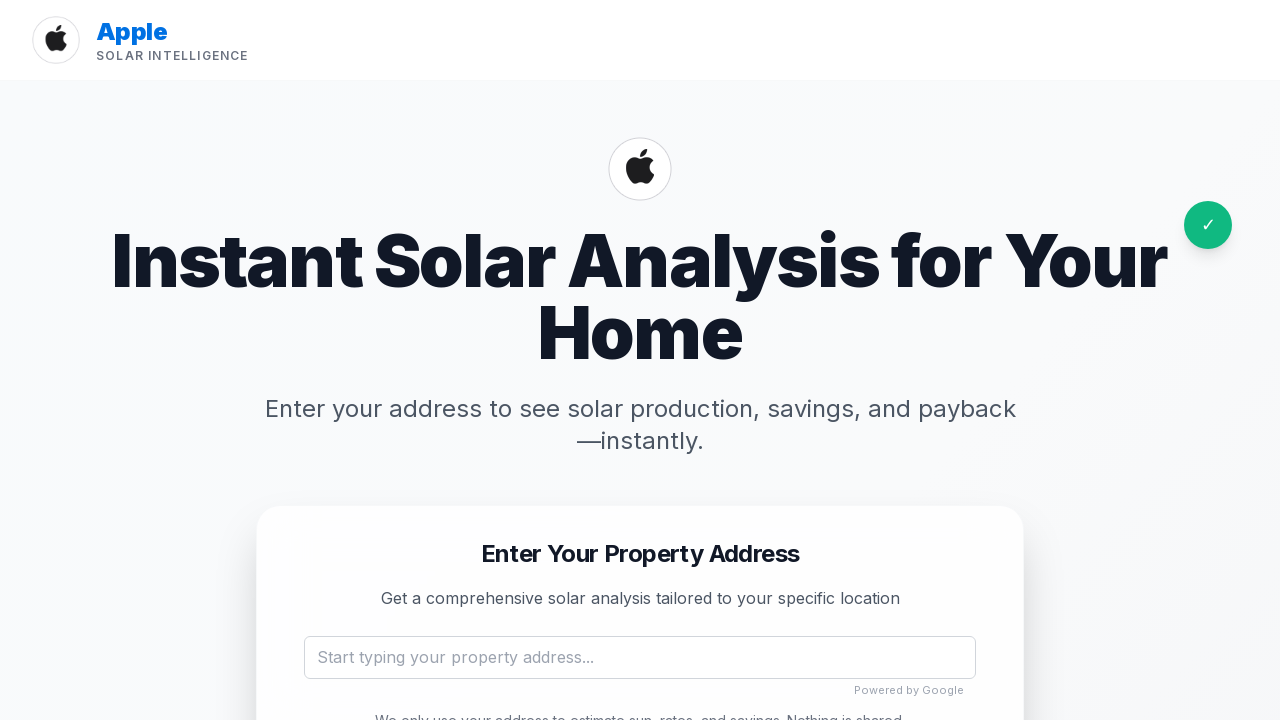

Waited 1 second before testing next company
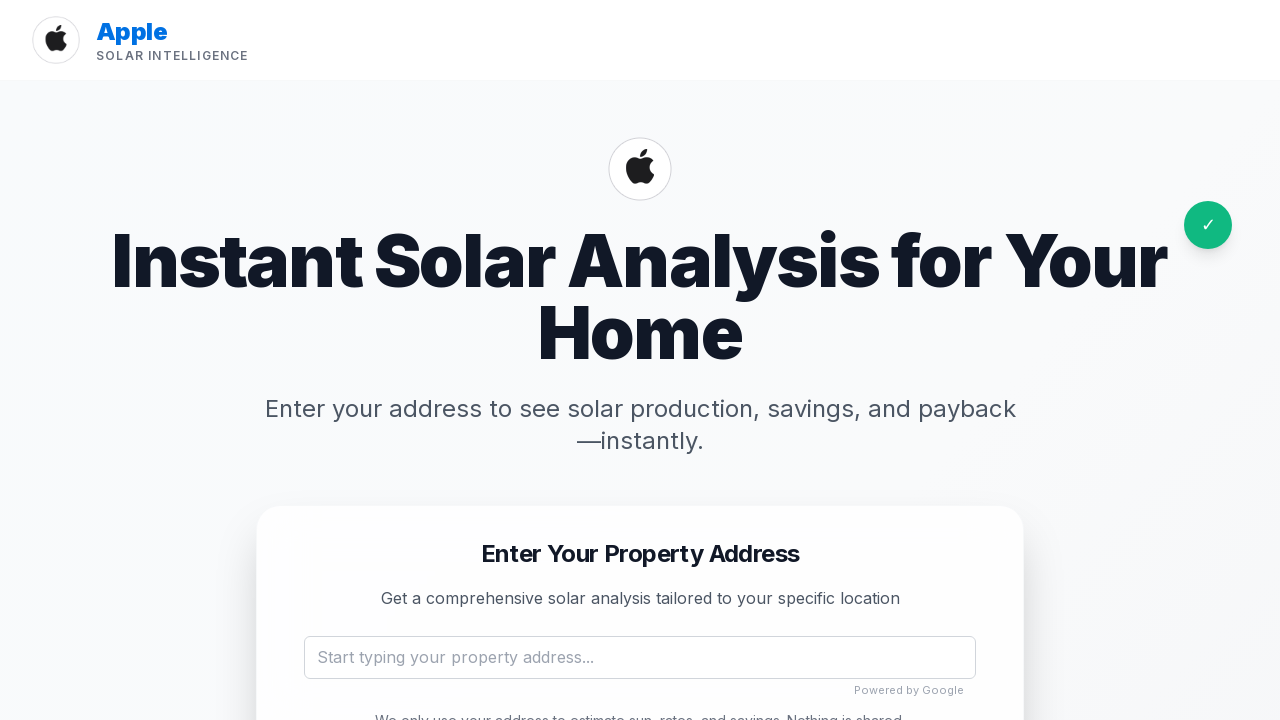

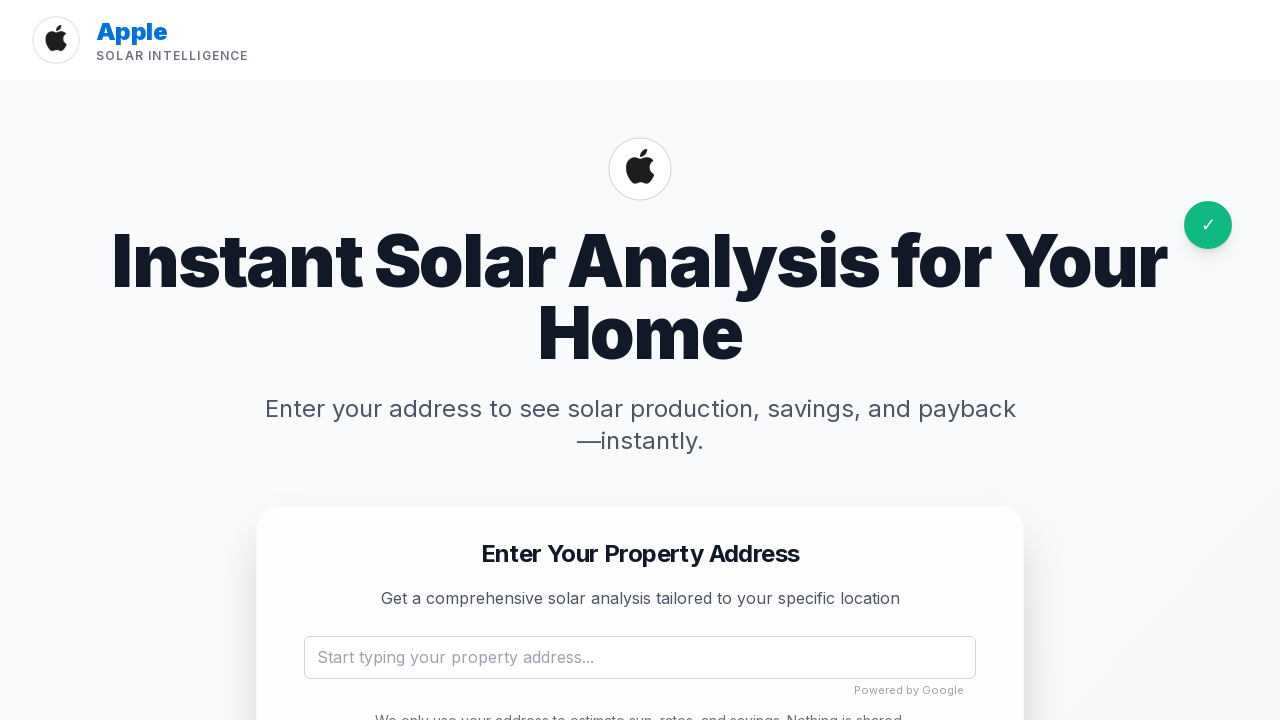